Tests iframe handling and drag-and-drop functionality on jQueryUI demo page by navigating to Droppable demo, switching to the iframe, performing a drag-and-drop action, and then switching back to click the logo.

Starting URL: https://jqueryui.com/

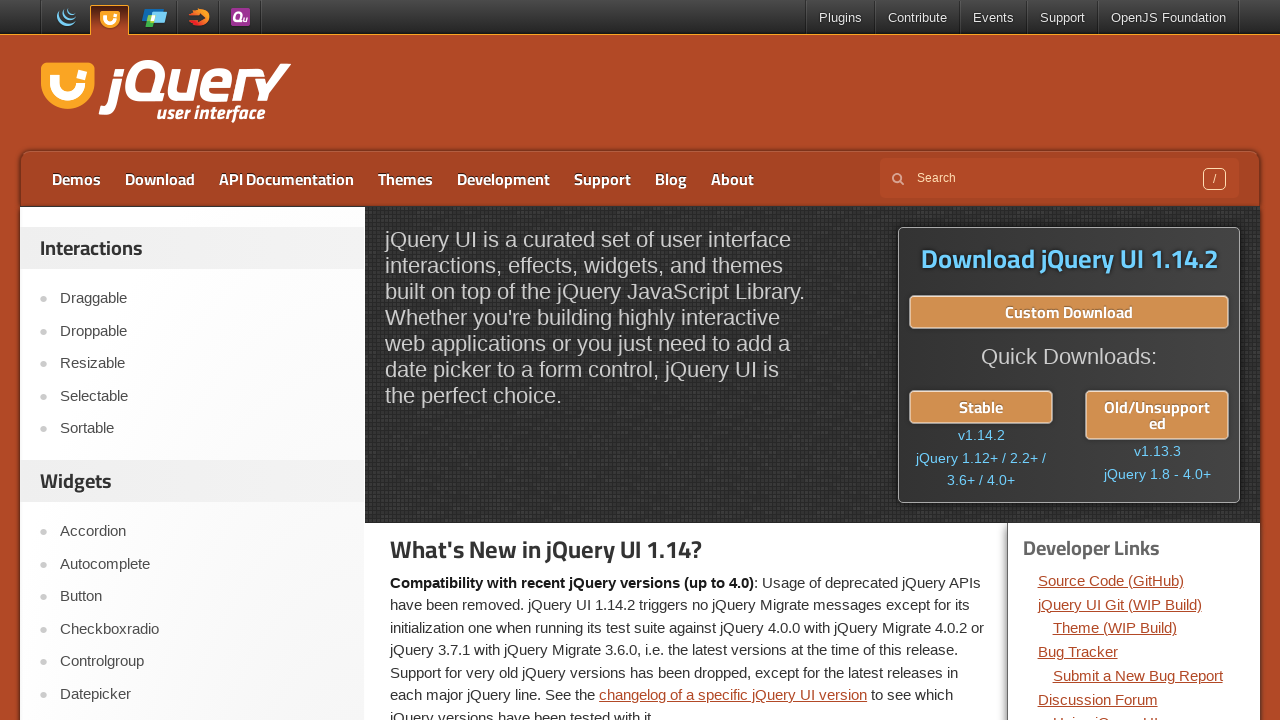

Clicked on Droppable link to navigate to demo at (202, 331) on xpath=//a[text()='Droppable']
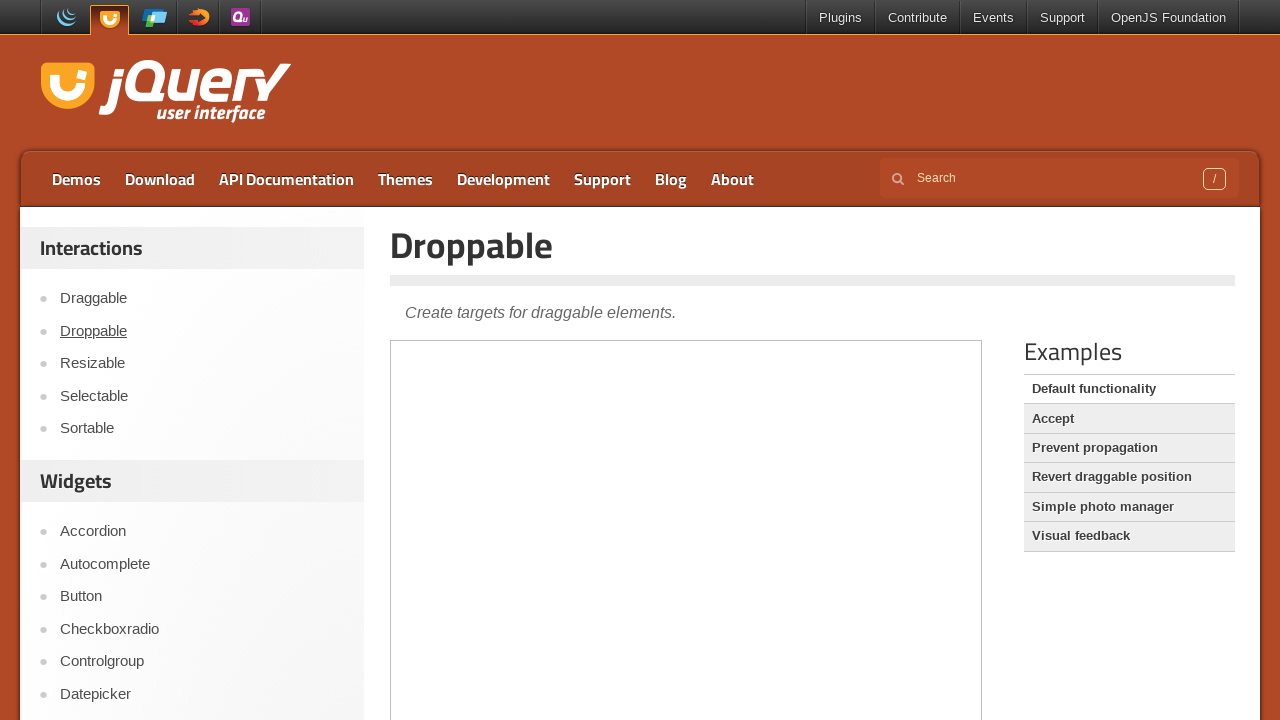

Located and switched to demo iframe
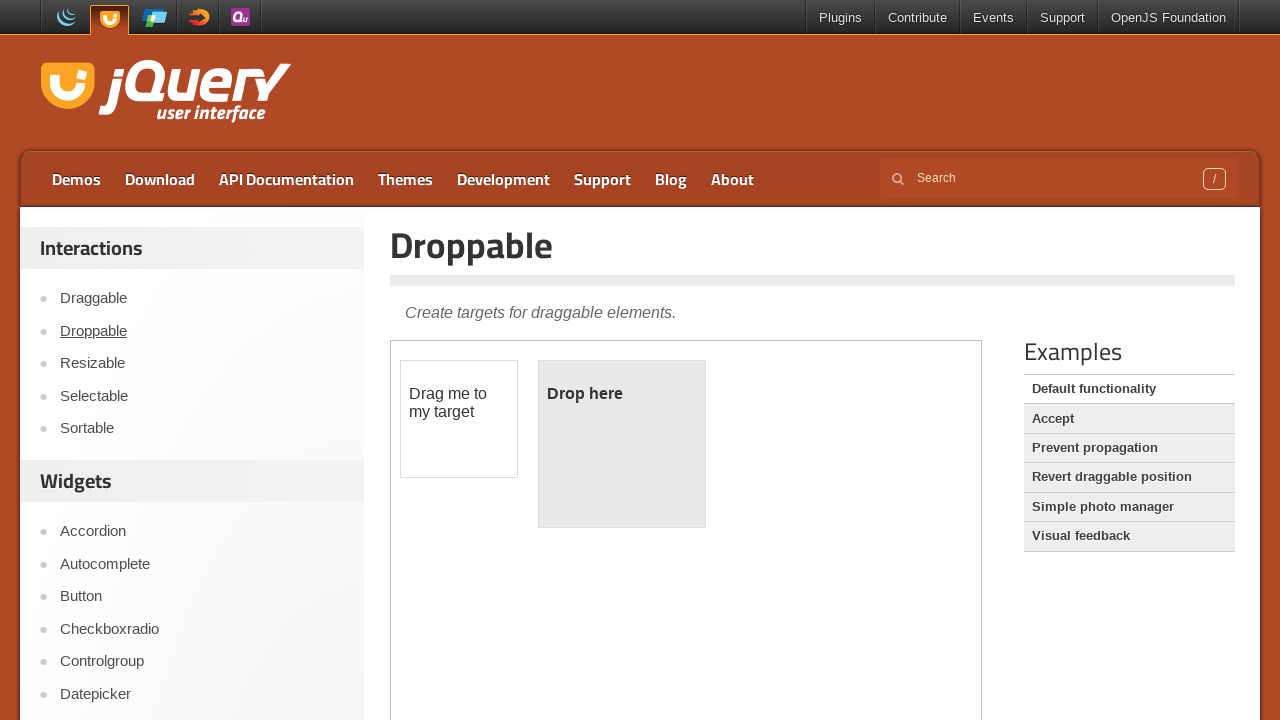

Located draggable element in iframe
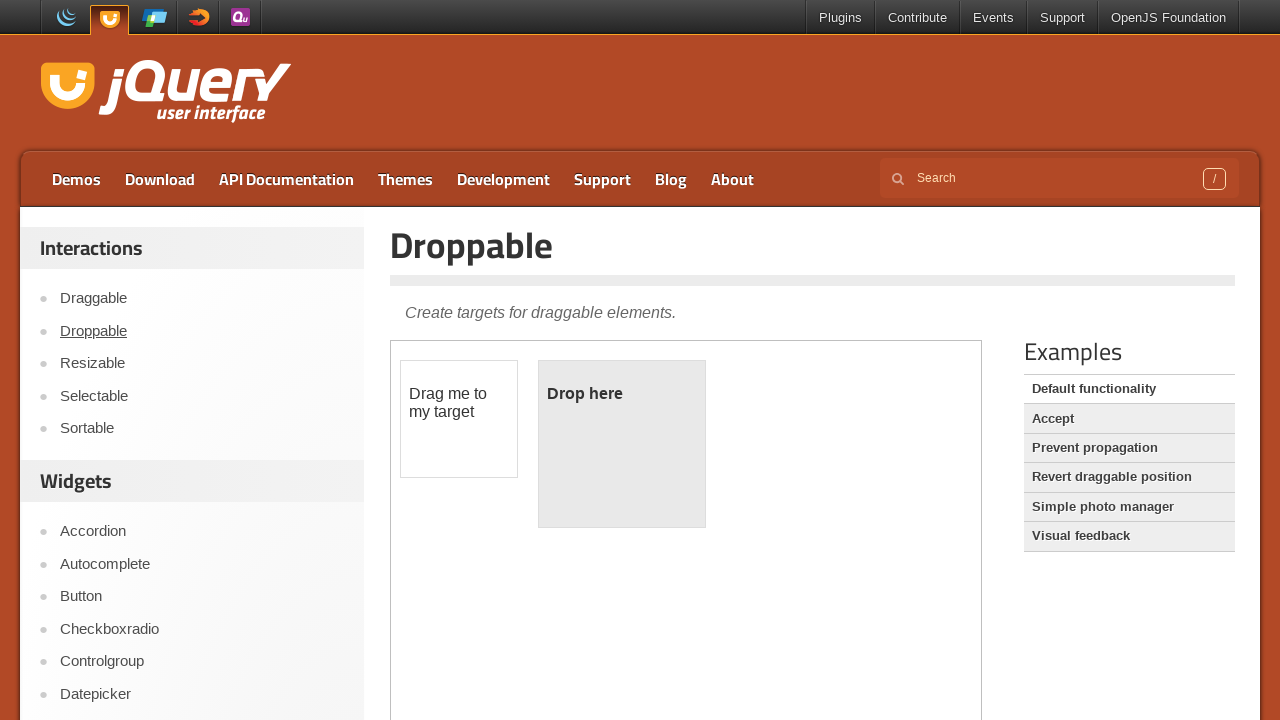

Located droppable target element in iframe
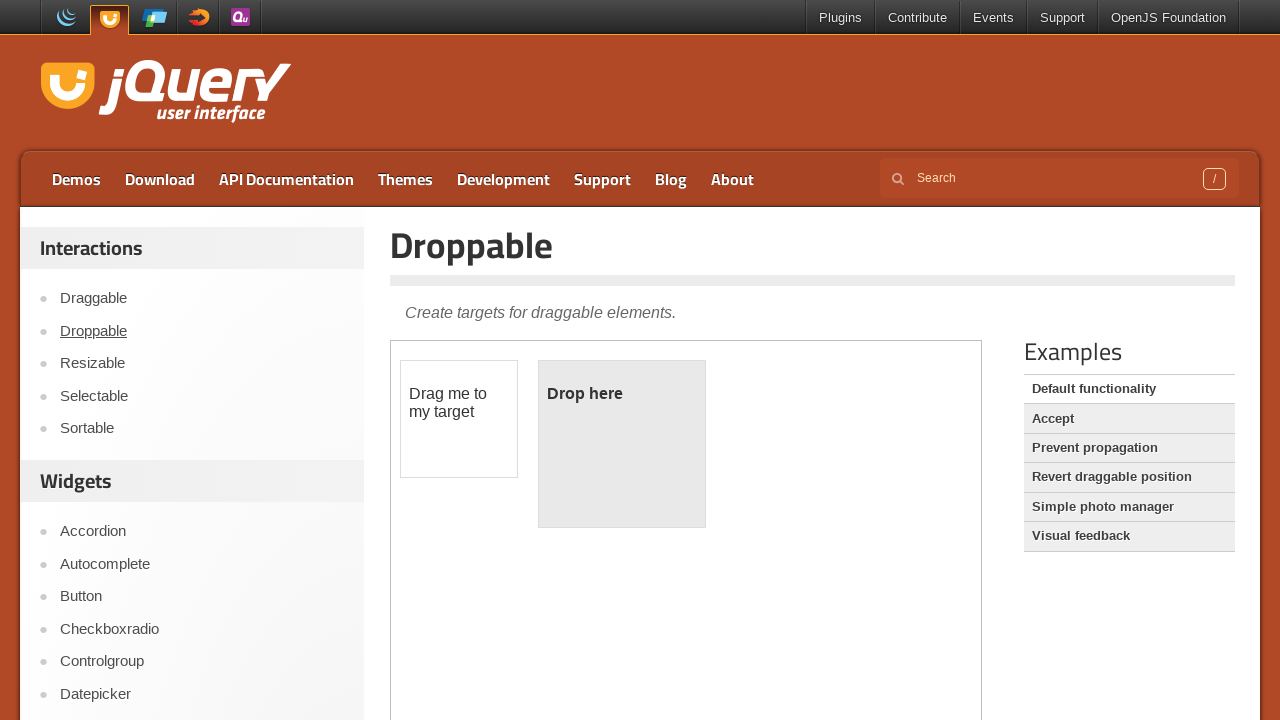

Performed drag-and-drop action from draggable to droppable element at (622, 444)
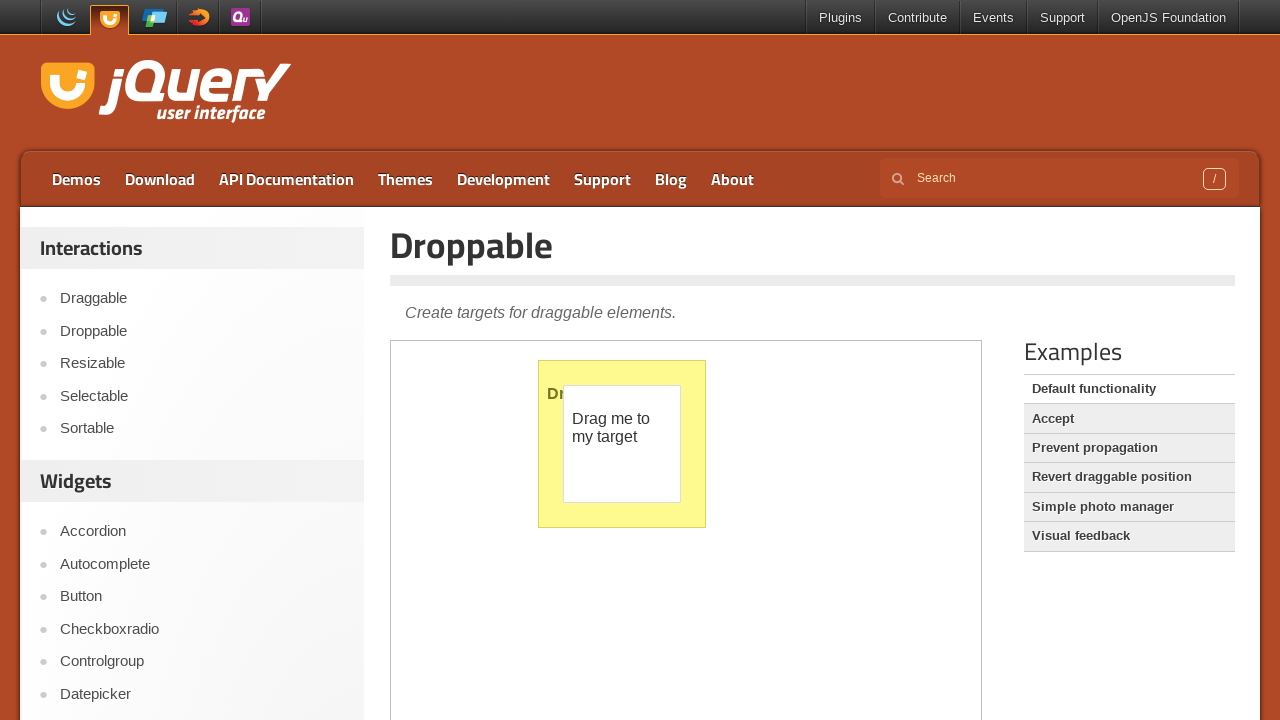

Clicked on logo to switch back to main content at (162, 93) on .logo
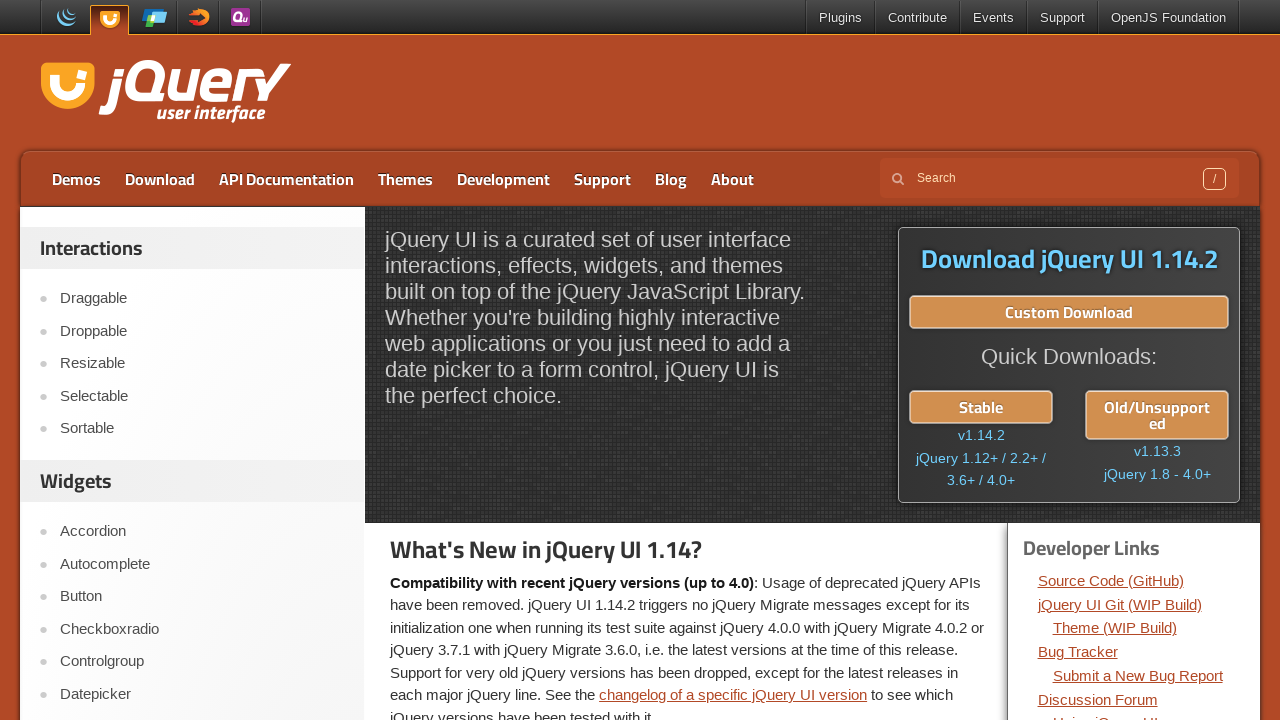

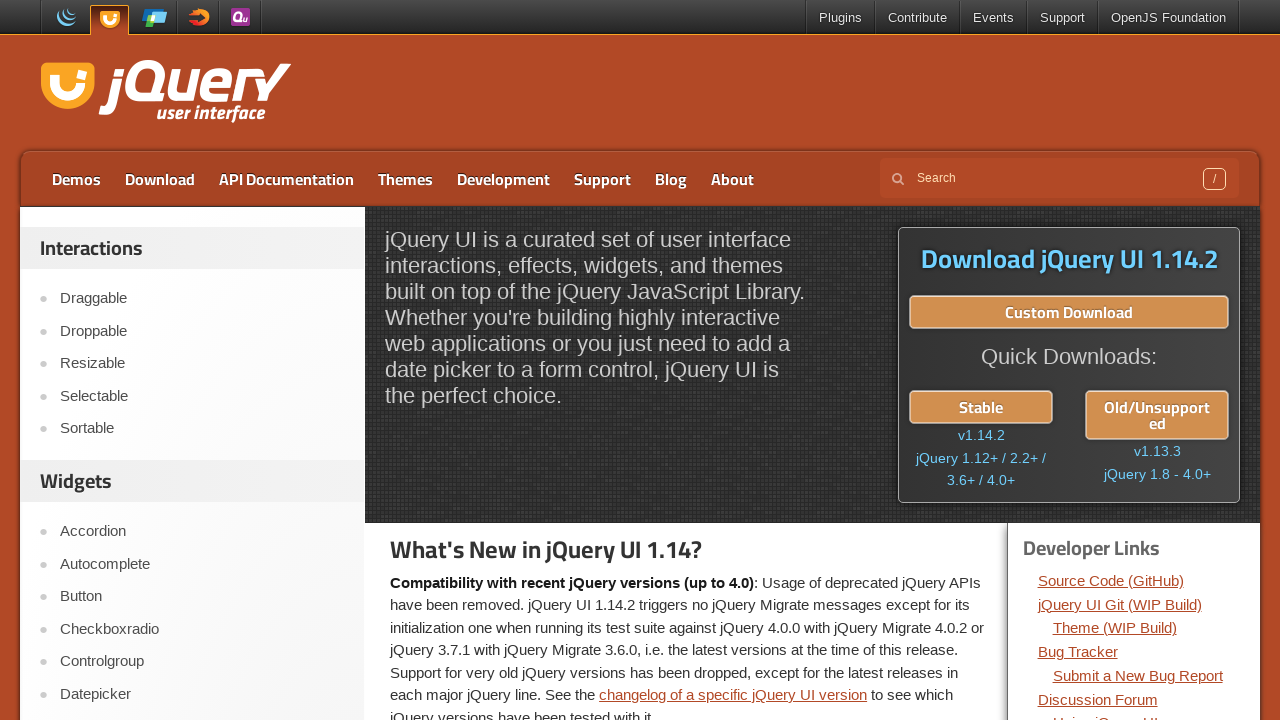